Tests a successful HTTP GET request on httpbin.org by opening the GET operation panel, executing the request, and verifying the status code is 200

Starting URL: https://httpbin.org/#/HTTP_Methods

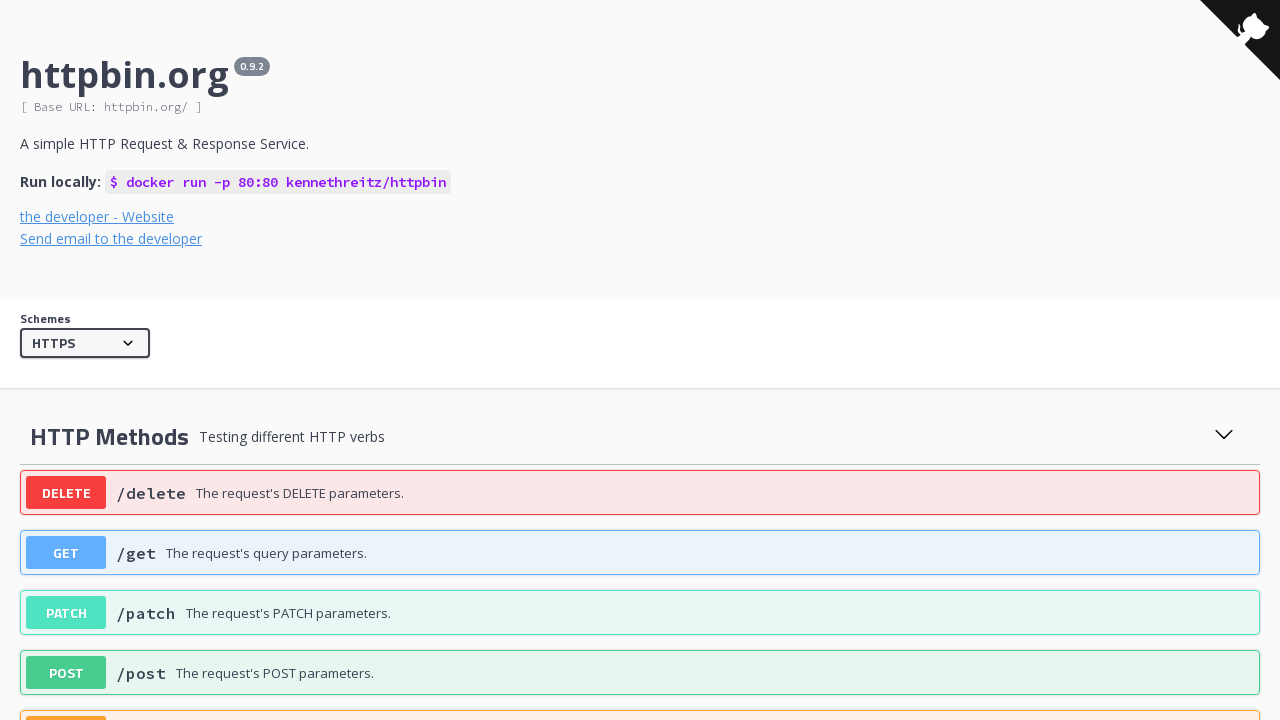

Clicked GET operation to expand the panel at (640, 553) on [id="operations-HTTP Methods-get_get"]
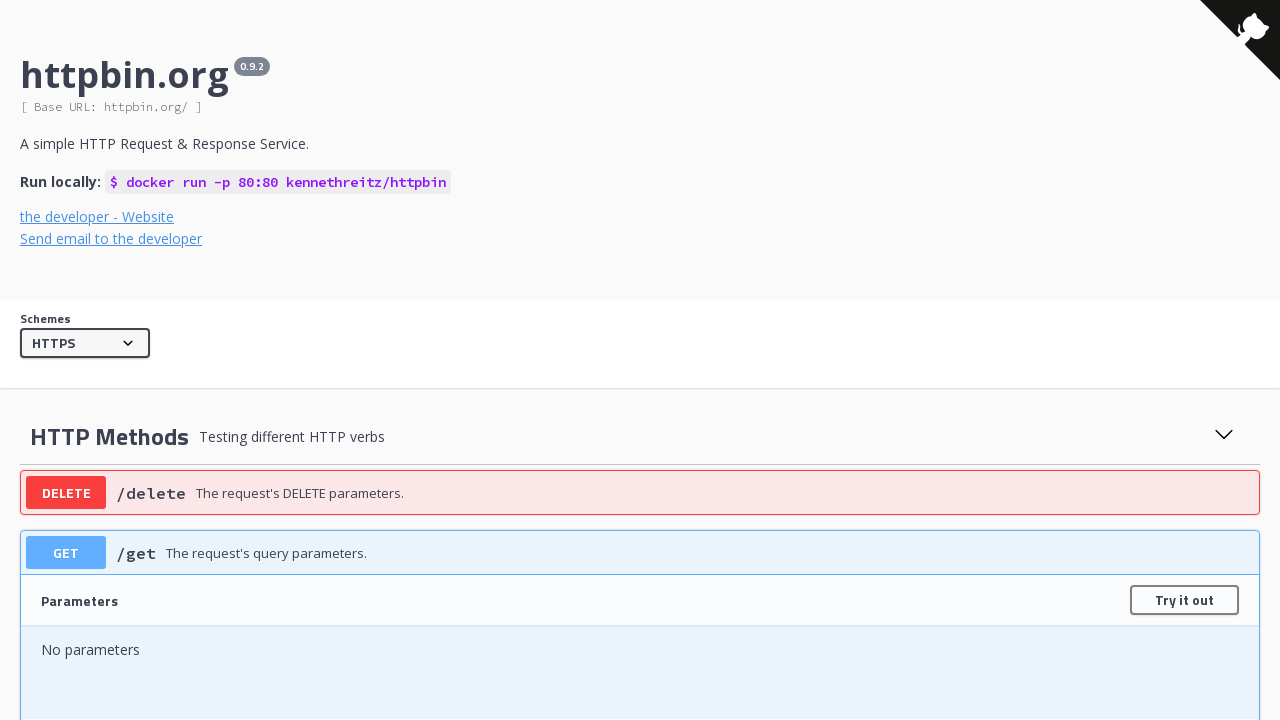

Clicked 'Try it out' button to enable request execution at (1184, 600) on [id="operations-HTTP Methods-get_get"] .try-out__btn
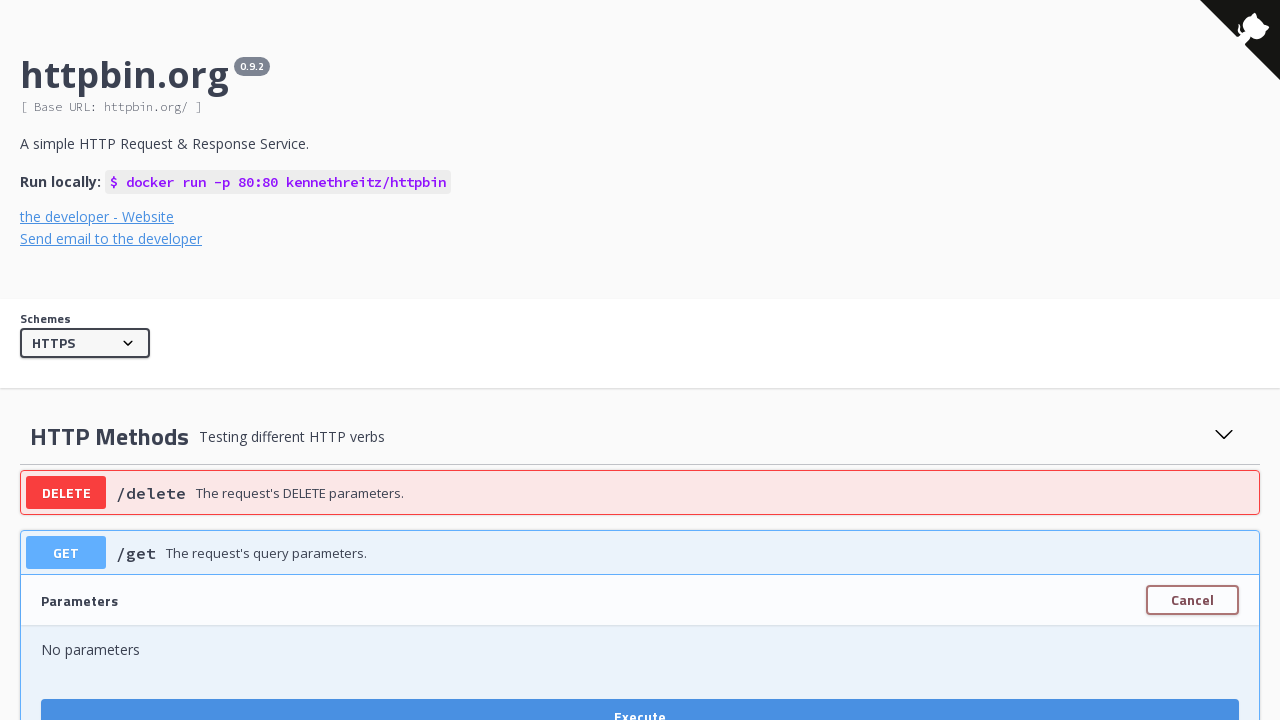

Clicked 'Execute' button to send the GET request at (640, 702) on [id="operations-HTTP Methods-get_get"] .execute
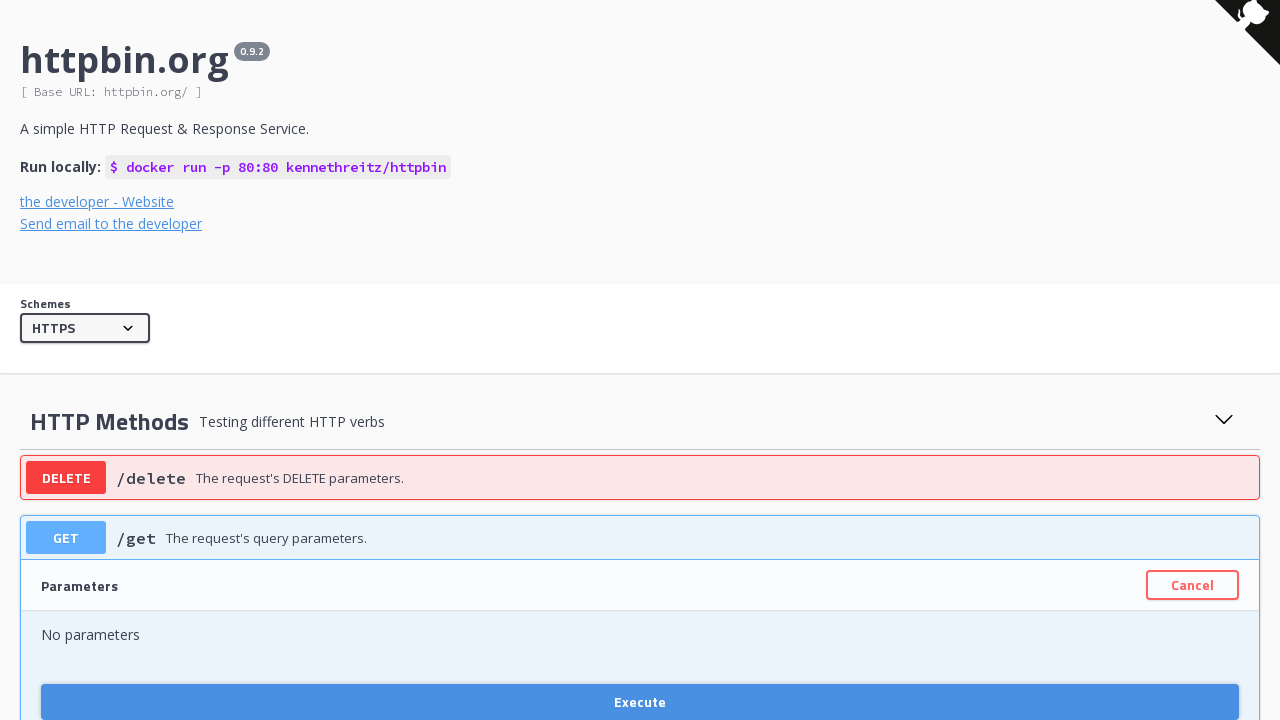

Response status code appeared, verifying HTTP 200 status
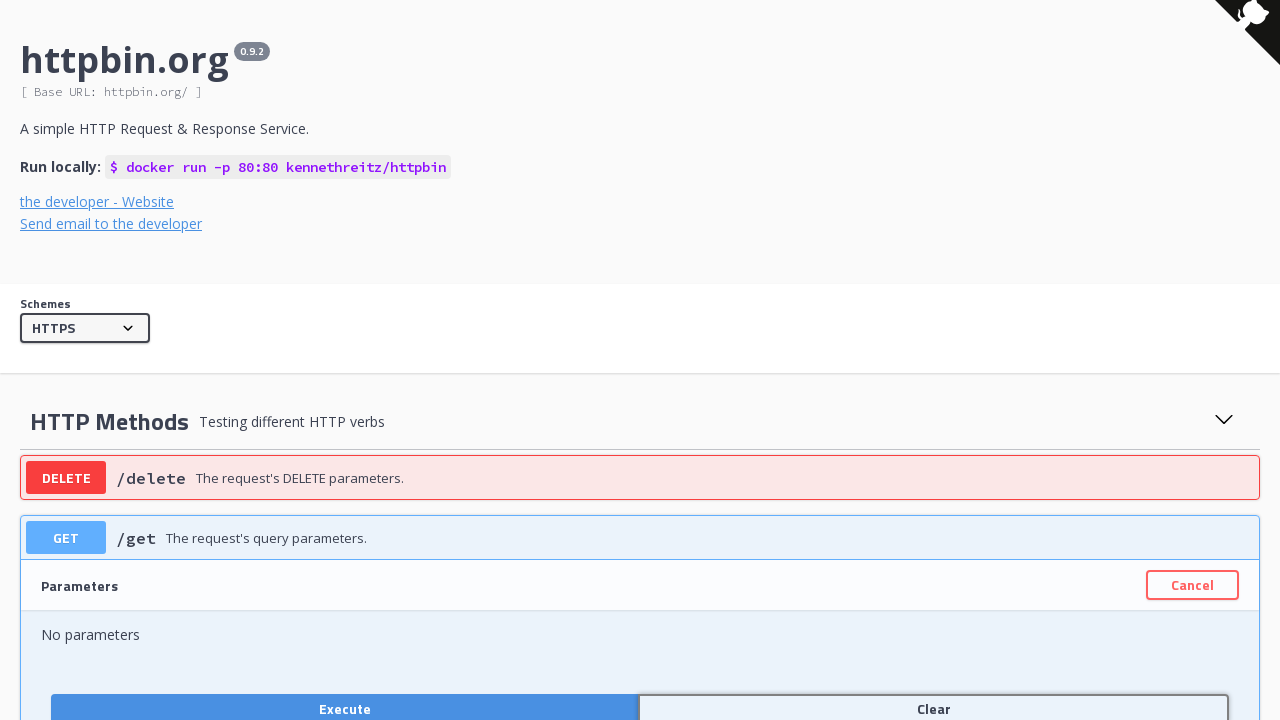

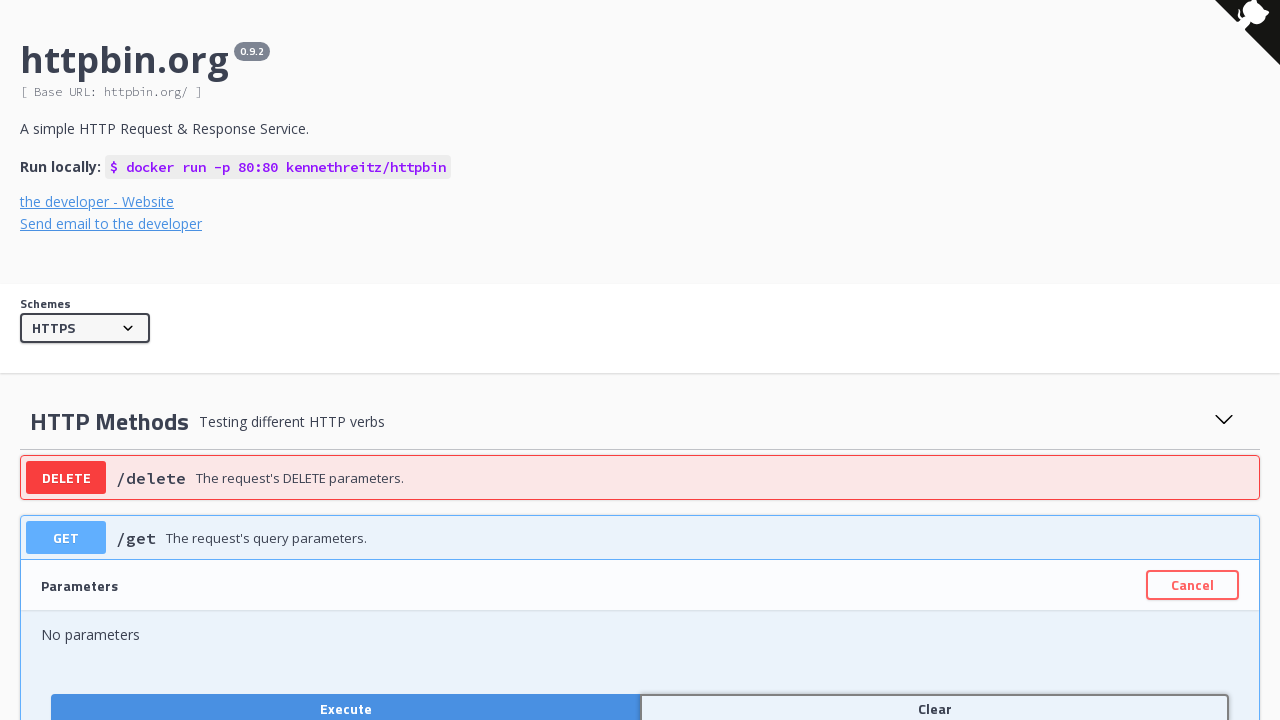